Tests login with invalid credentials and verifies the error message text

Starting URL: https://the-internet.herokuapp.com/

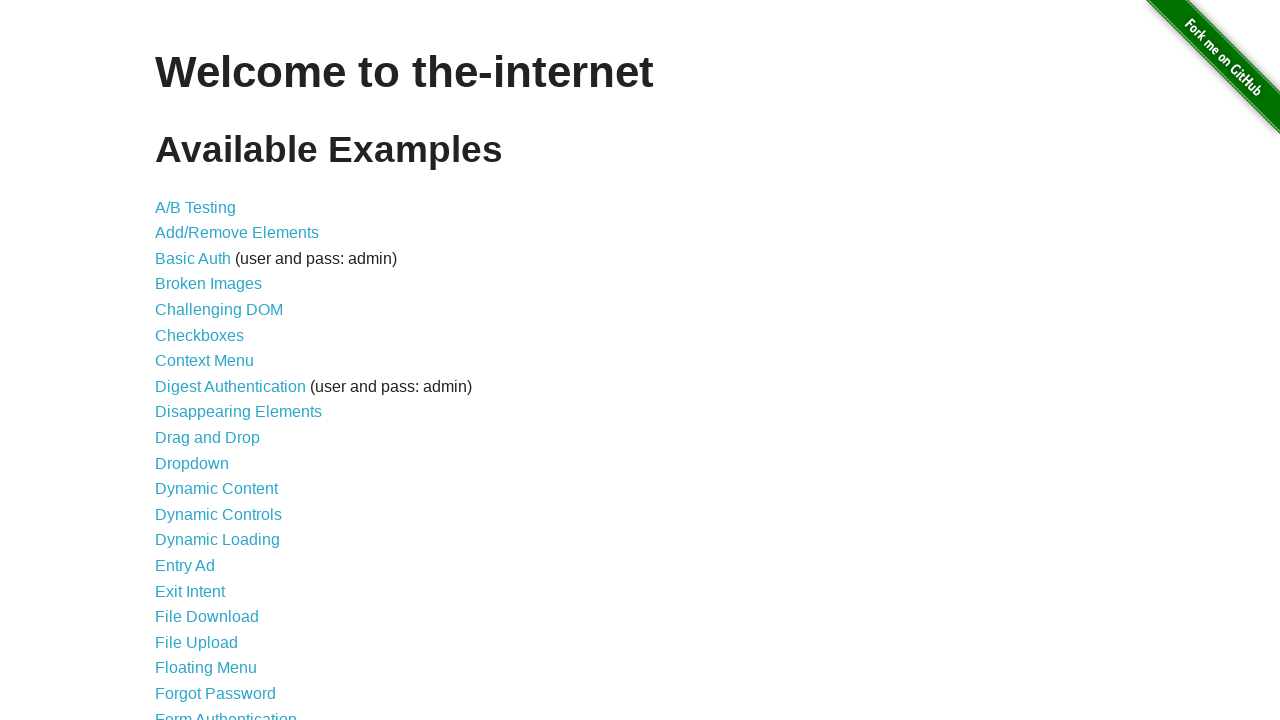

Clicked on Form Authentication link at (226, 712) on text="Form Authentication"
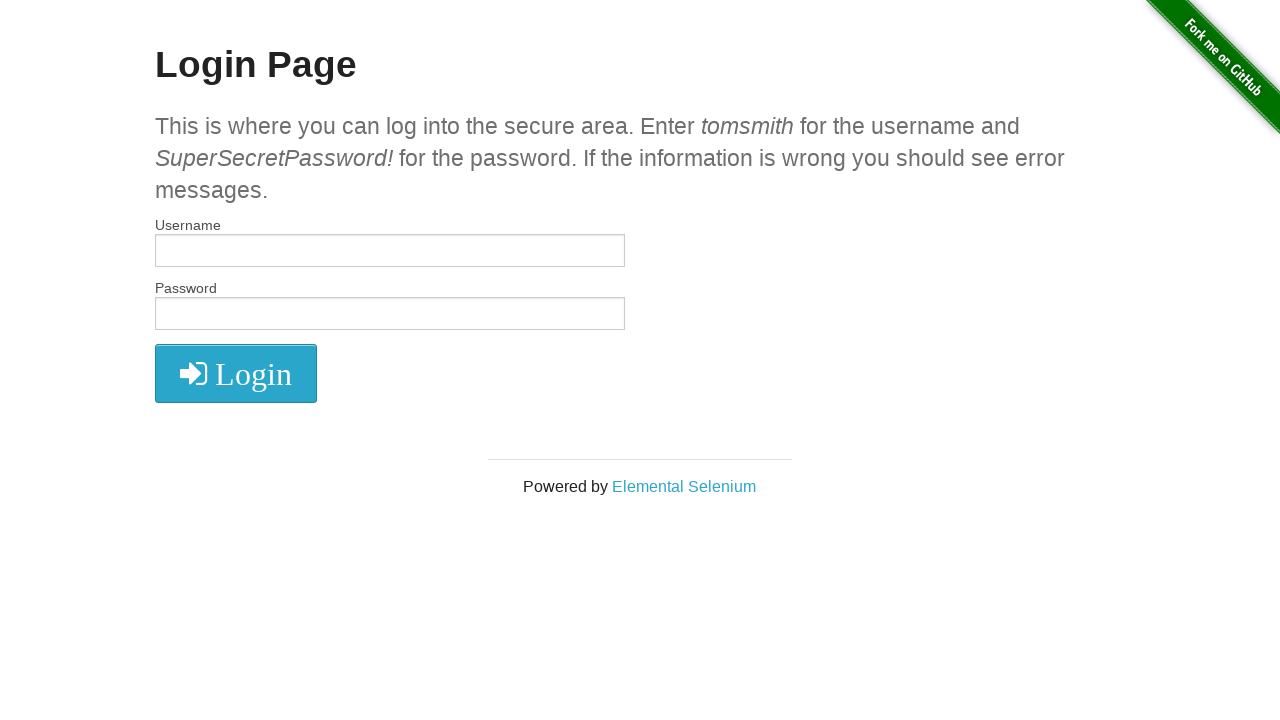

Filled username field with 'test123' on #username
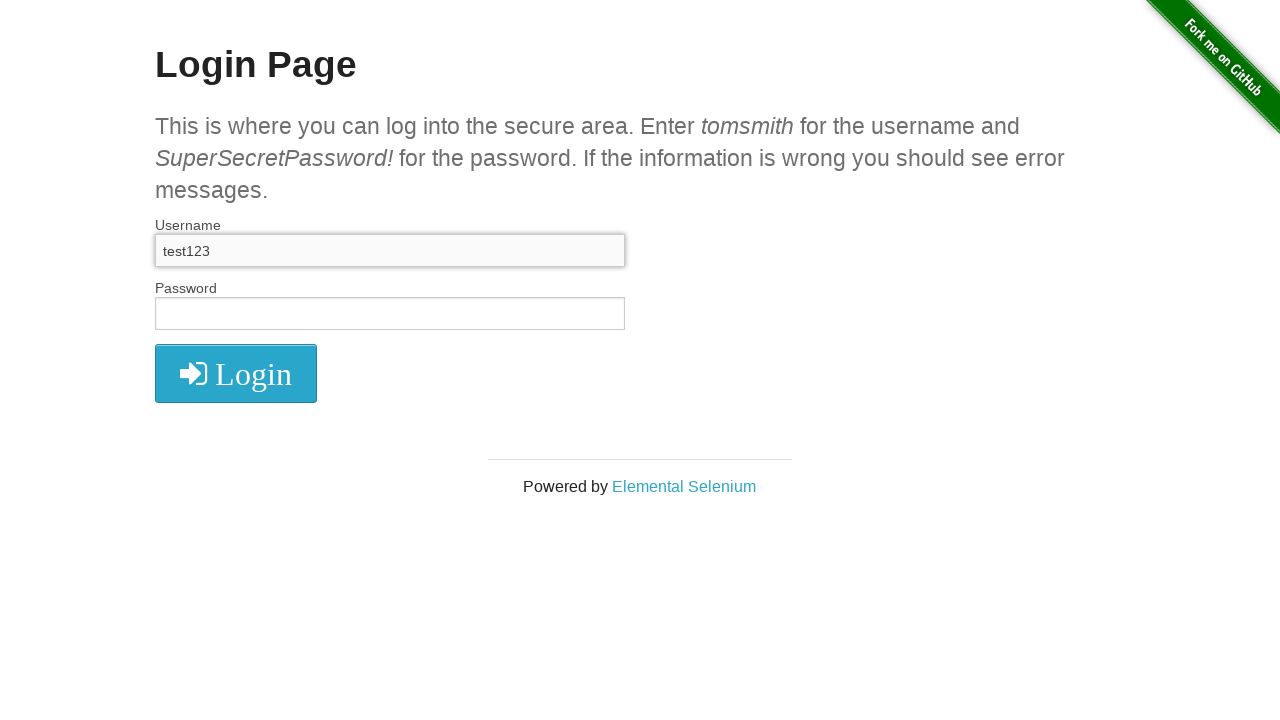

Filled password field with 'pass1234' on #password
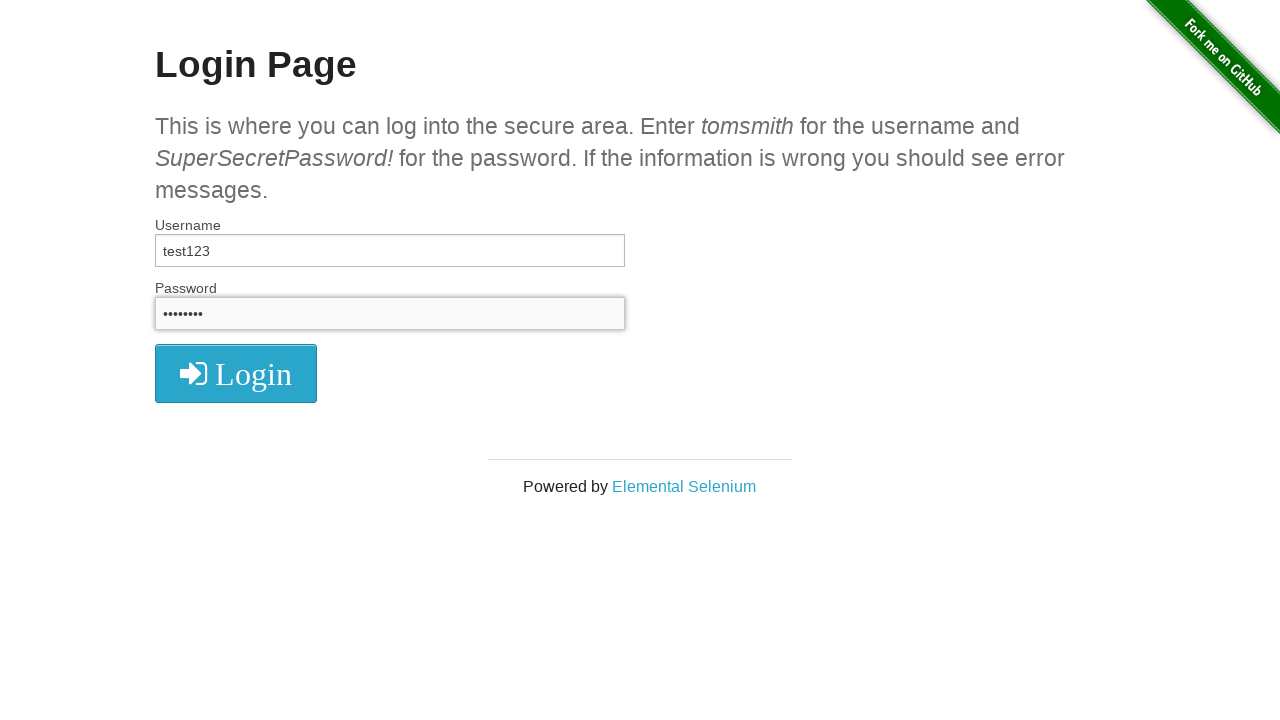

Clicked login button with invalid credentials at (236, 374) on xpath=//i[@class = 'fa fa-2x fa-sign-in']
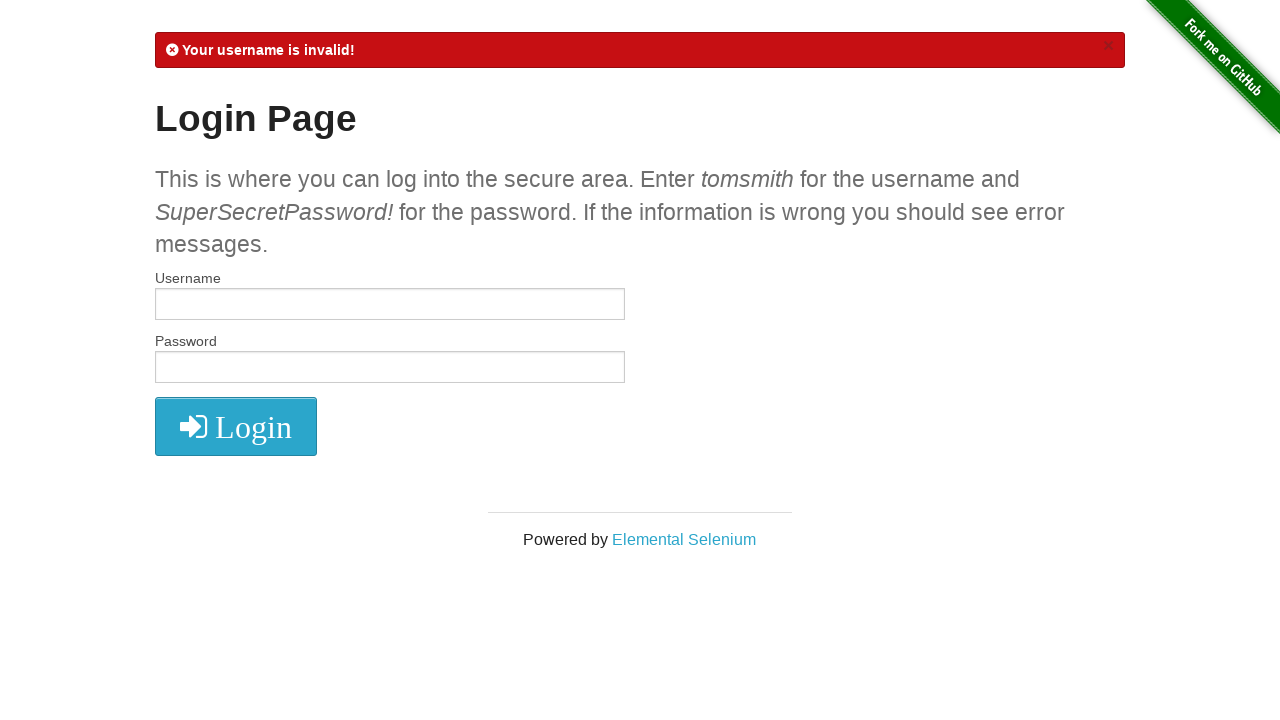

Retrieved error message text from flash element
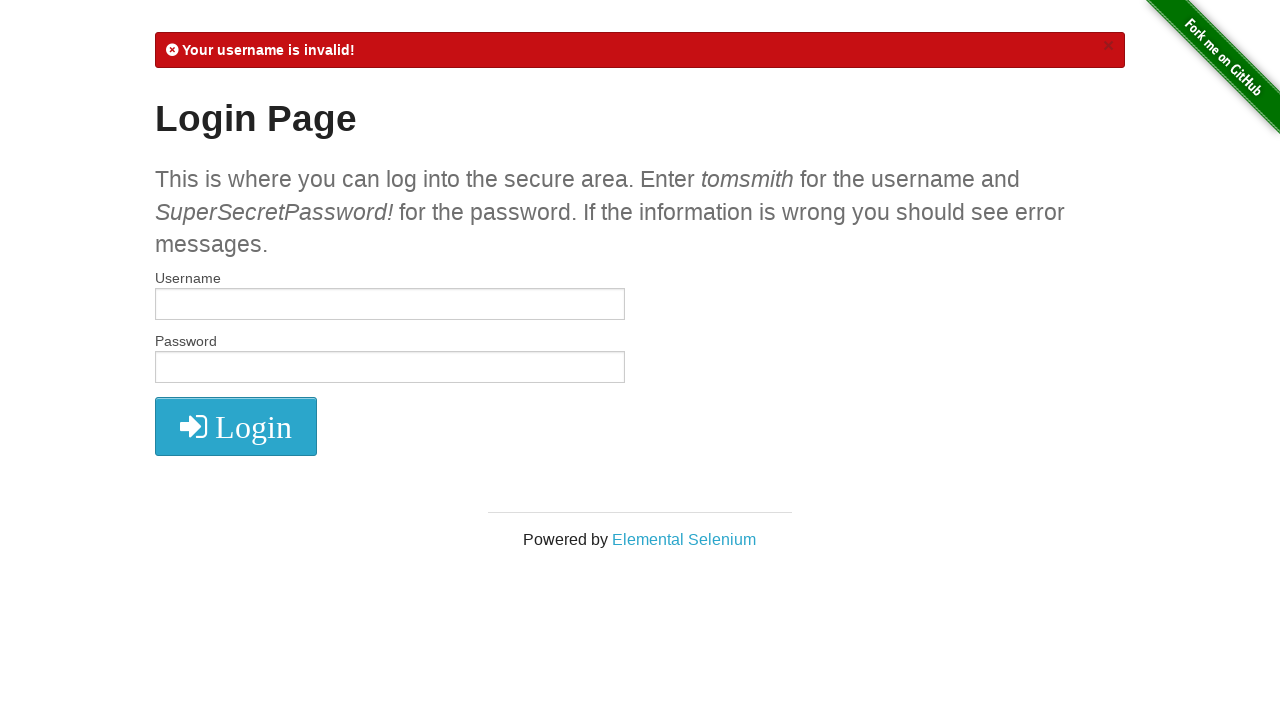

Verified error message contains 'Your username is invalid!'
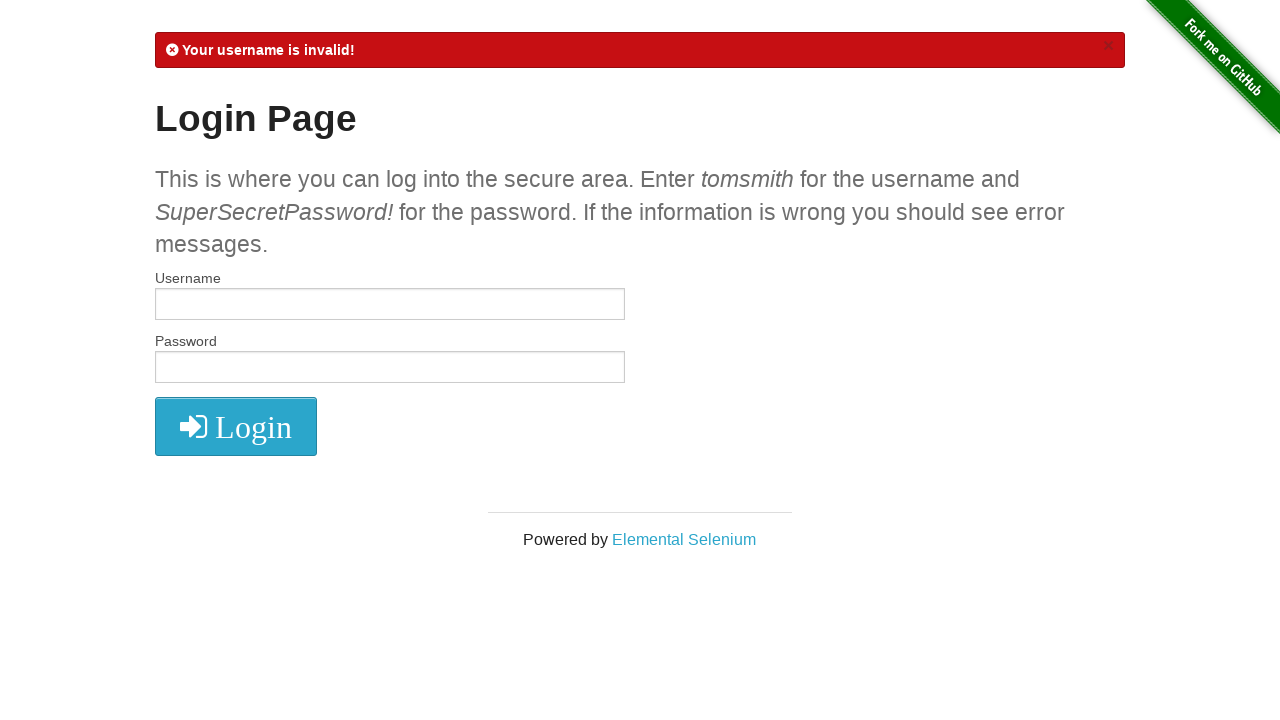

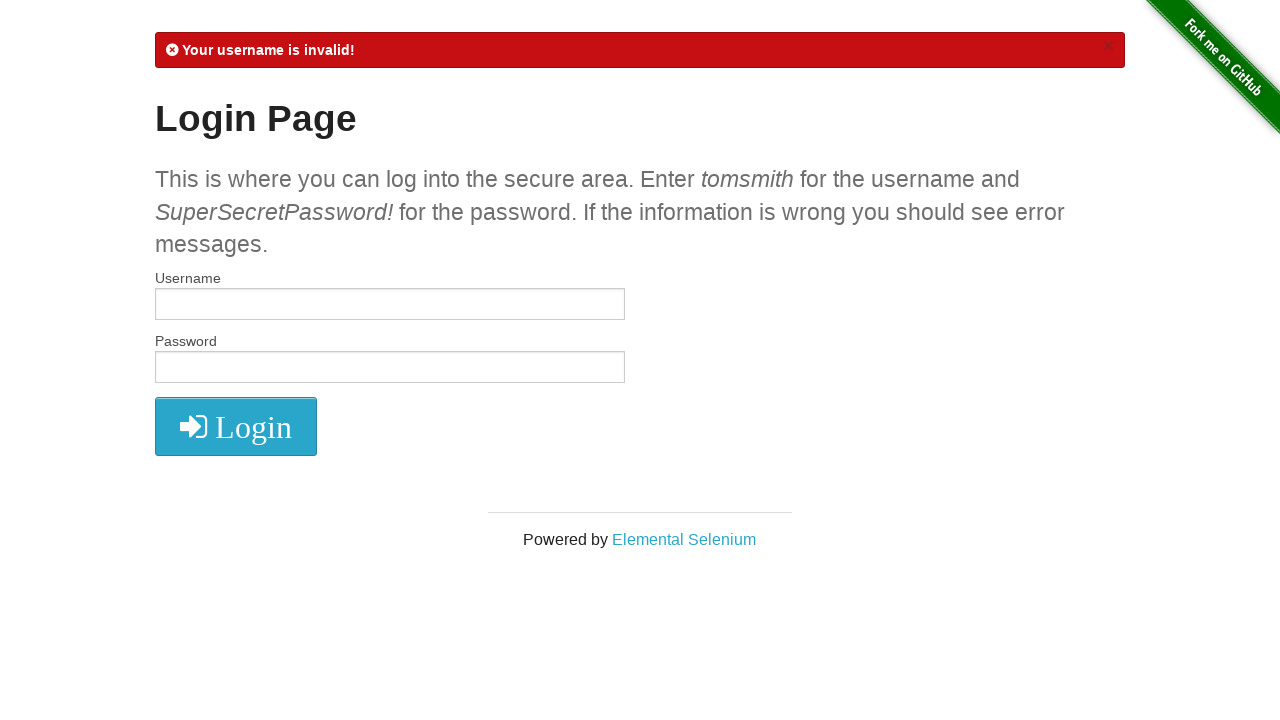